Tests the customer care contact form by navigating to it from the footer, filling in name, email, phone, and message fields, then submitting the form and verifying the confirmation message appears.

Starting URL: https://parabank.parasoft.com/parabank/index.htm

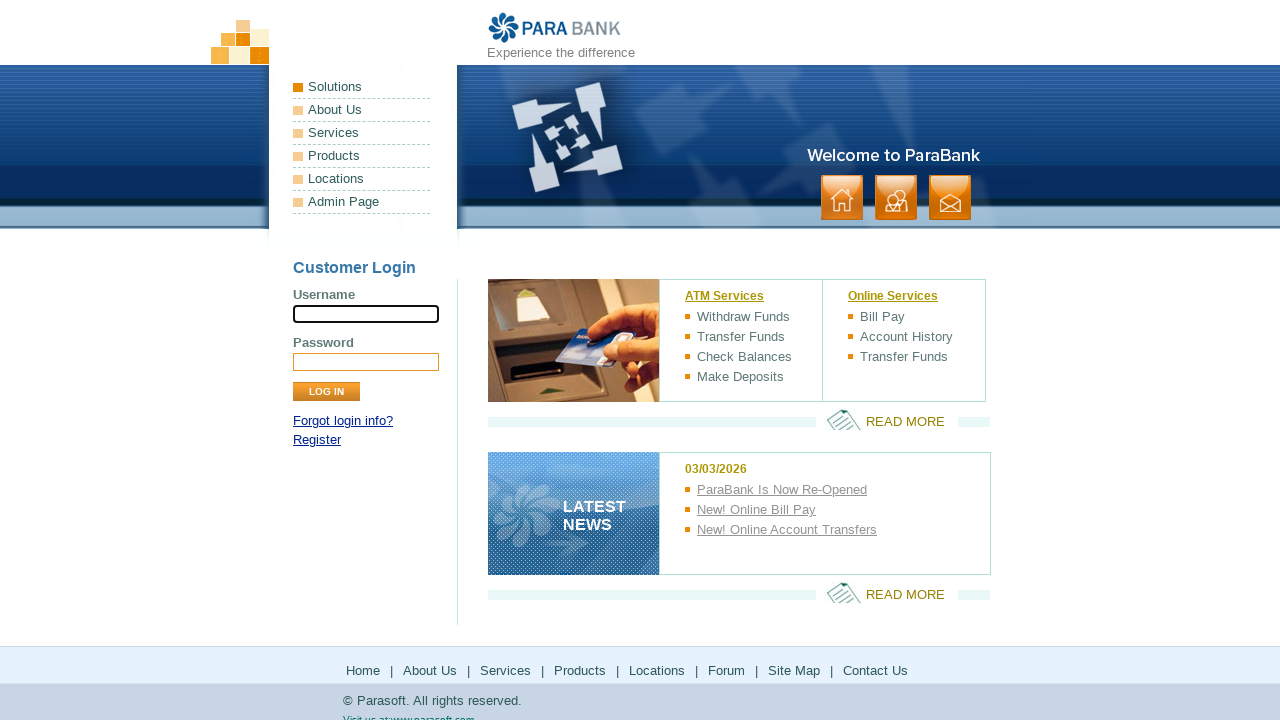

Clicked Customer Care link in footer at (876, 670) on #footerPanel ul:first-of-type li:nth-of-type(8) > a
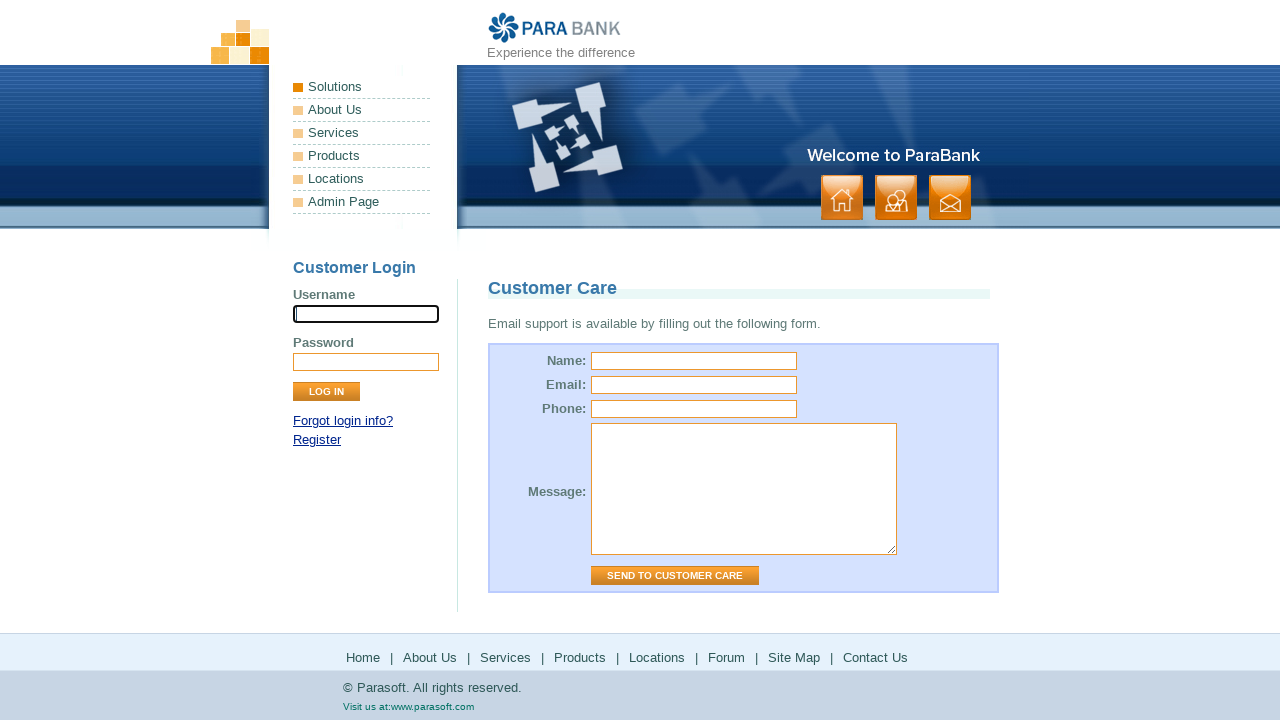

Filled name field with 'Marco Rodriguez' on #name
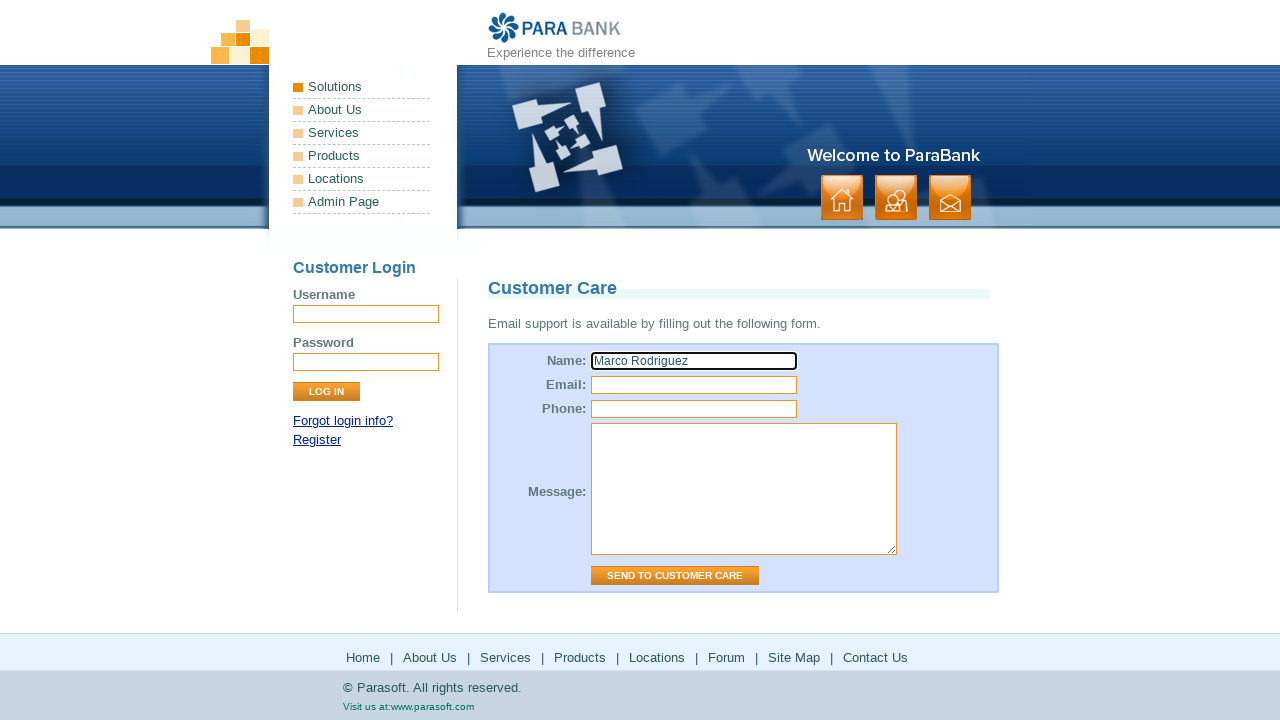

Filled email field with 'marco.rodriguez@testmail.com' on #email
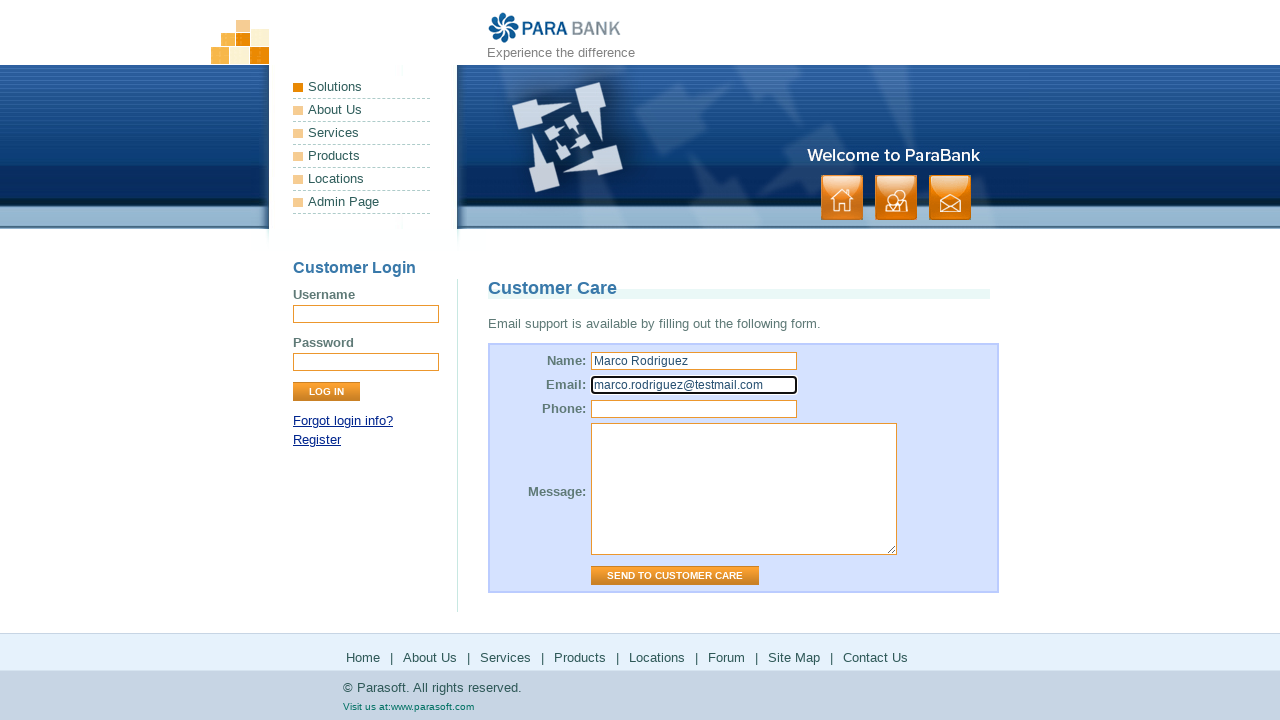

Filled phone field with '555-123-4567' on #phone
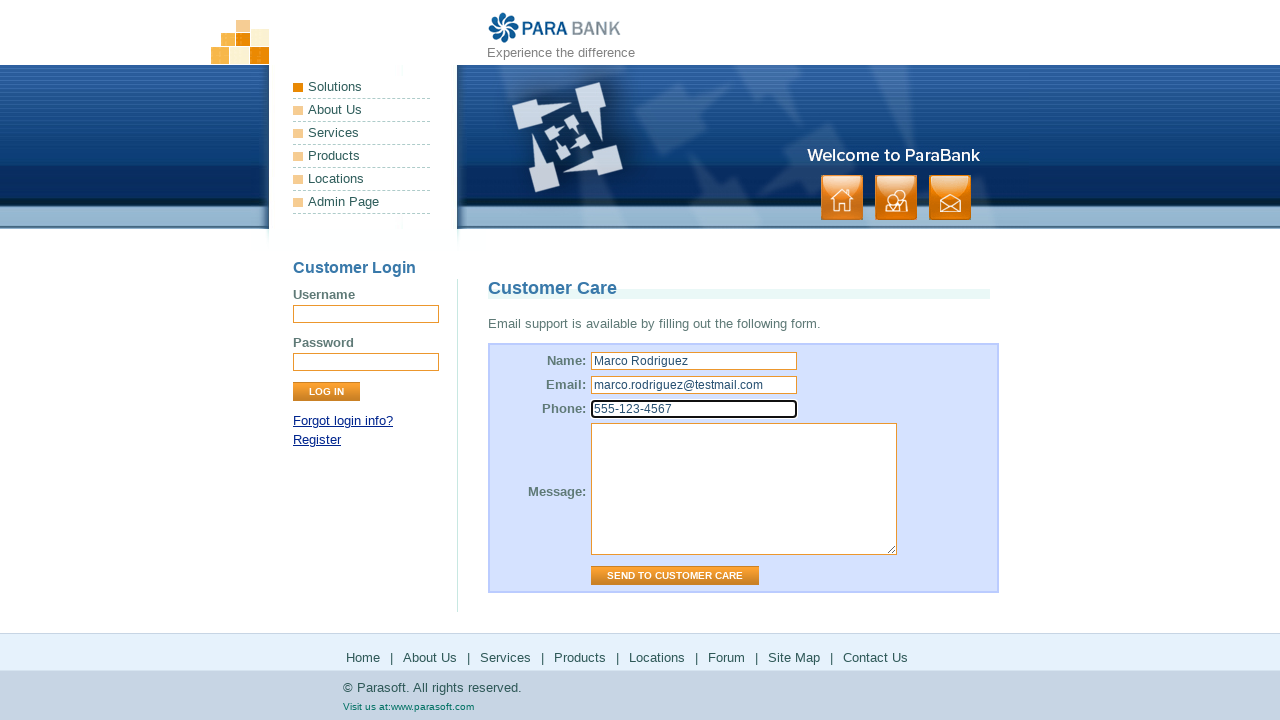

Filled message field with inquiry text on #message
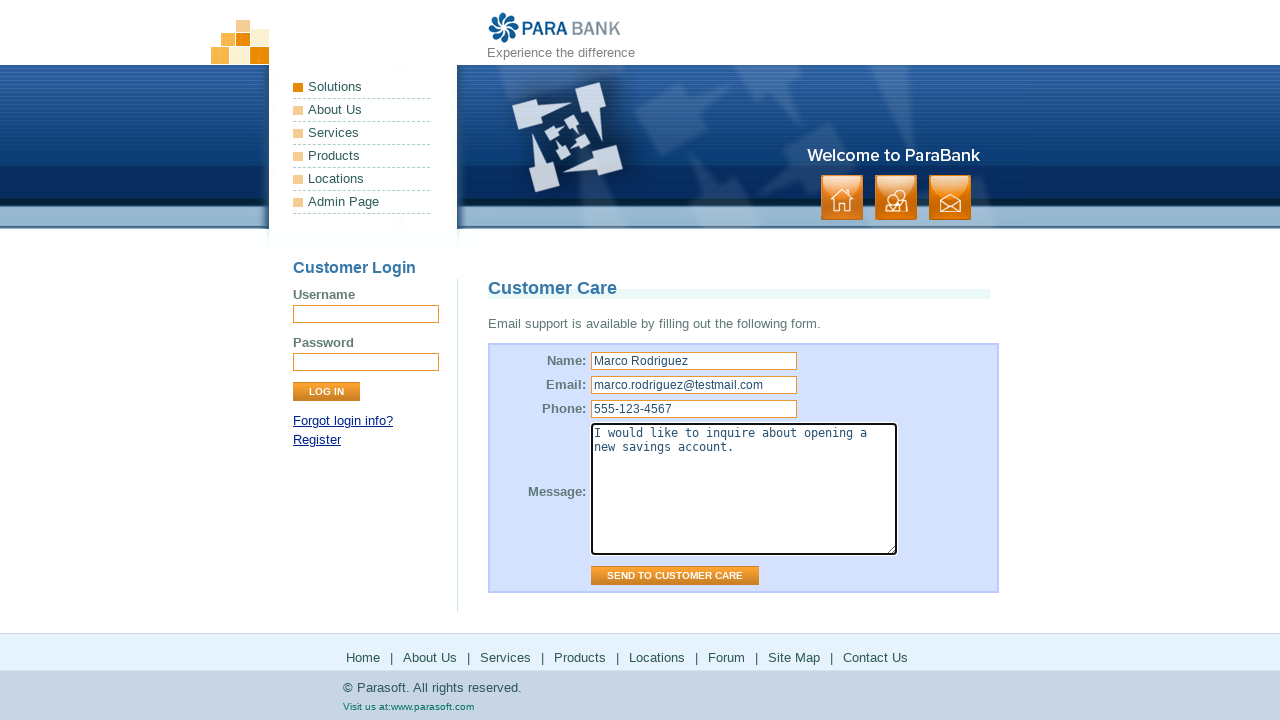

Clicked submit button on contact form at (675, 576) on #contactForm > table > tbody > tr:nth-child(5) > td:nth-child(2) > input
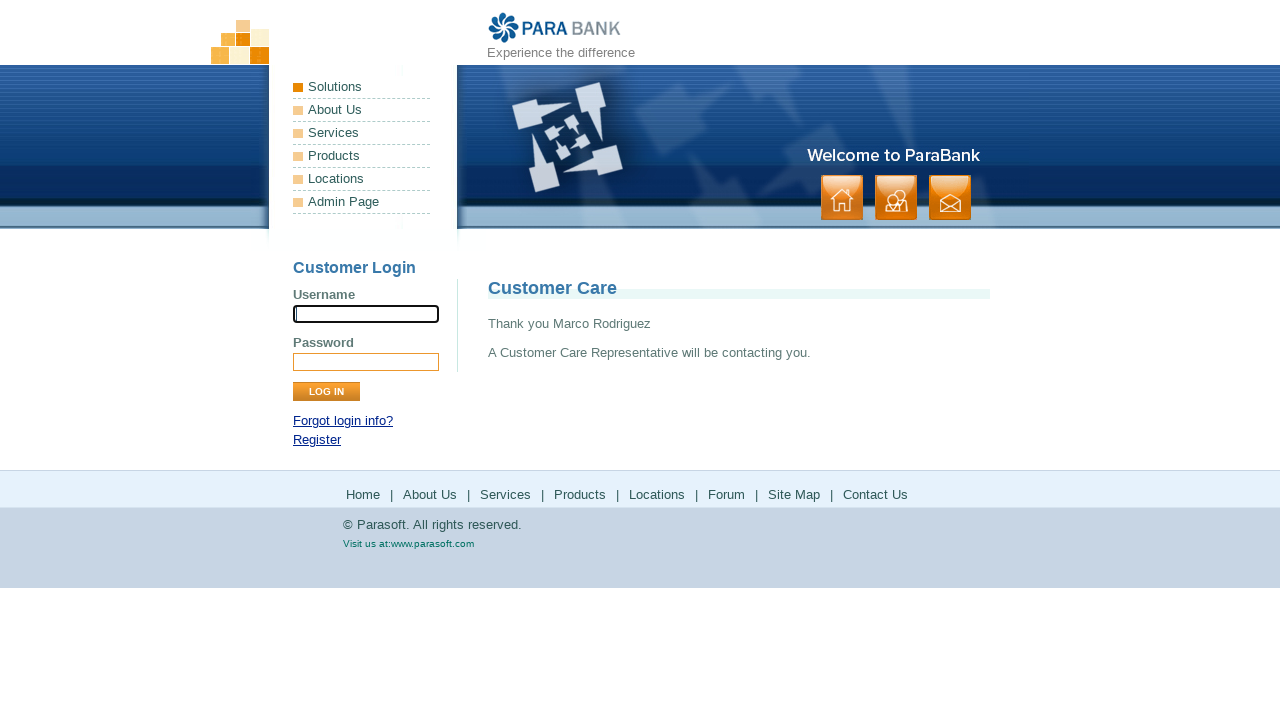

Confirmation message appeared on page
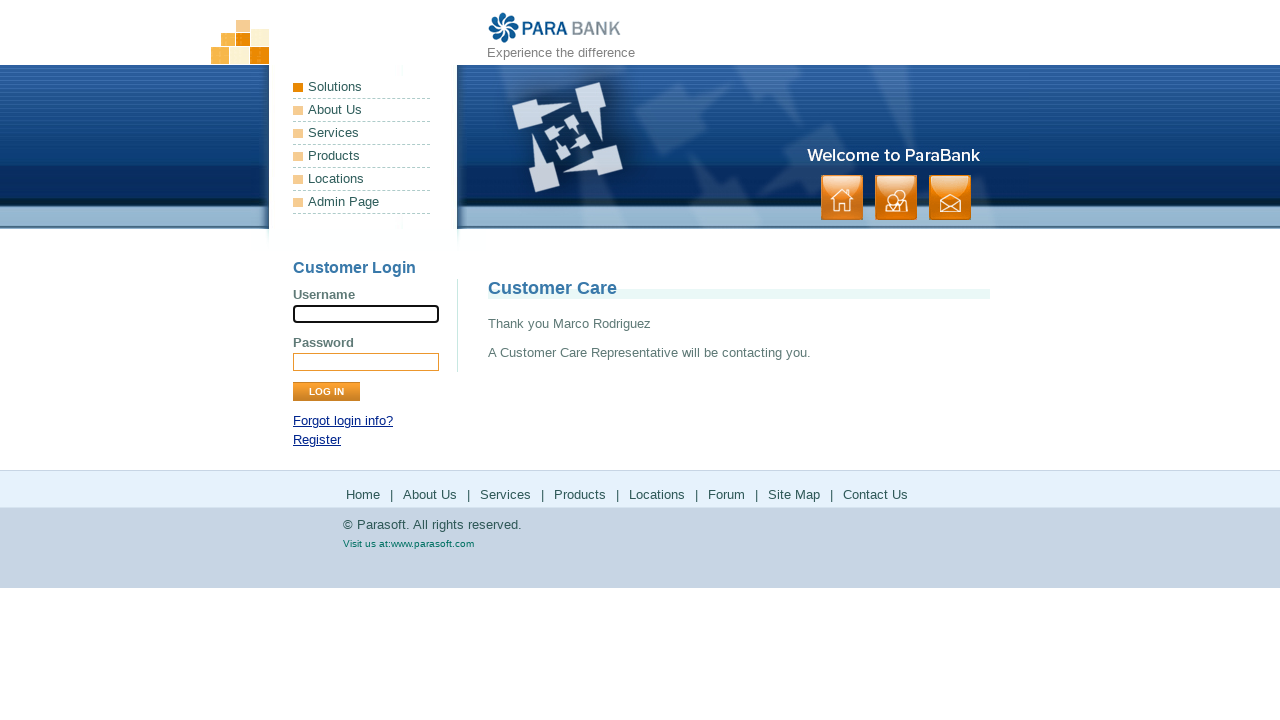

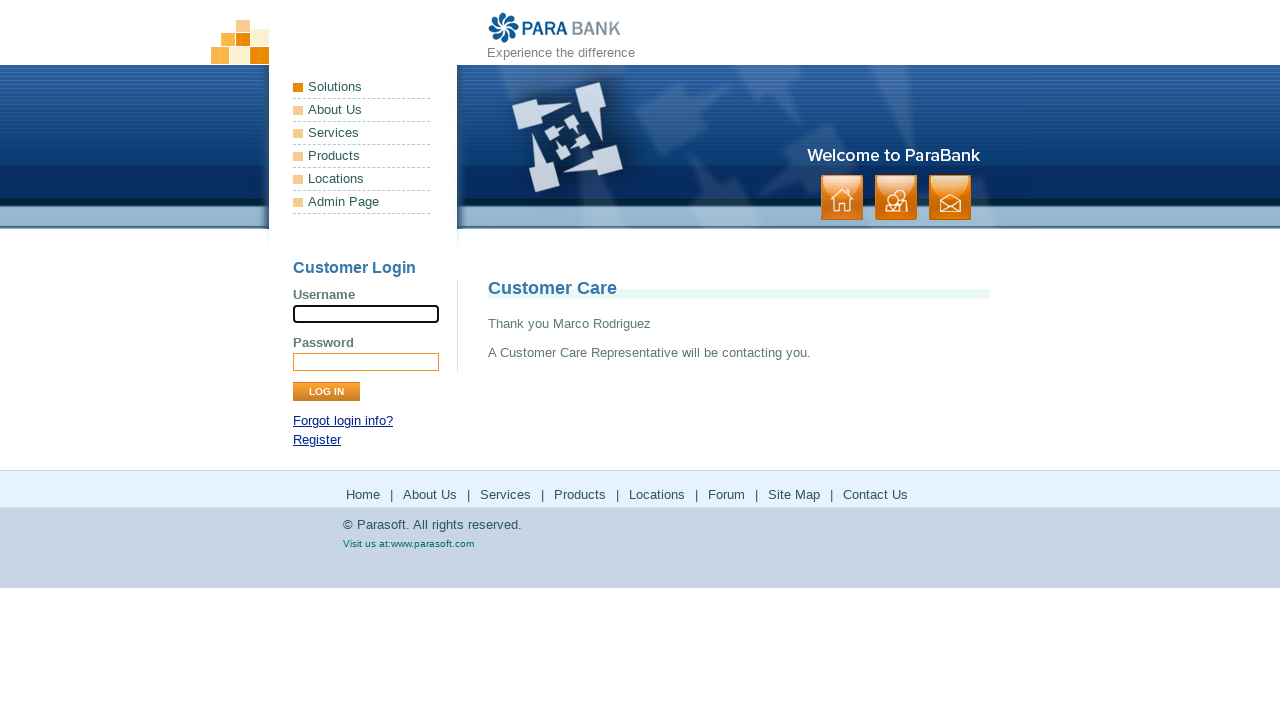